Simple browser demo that navigates to ICICI Bank homepage and verifies the page loads successfully

Starting URL: https://www.icicibank.com/

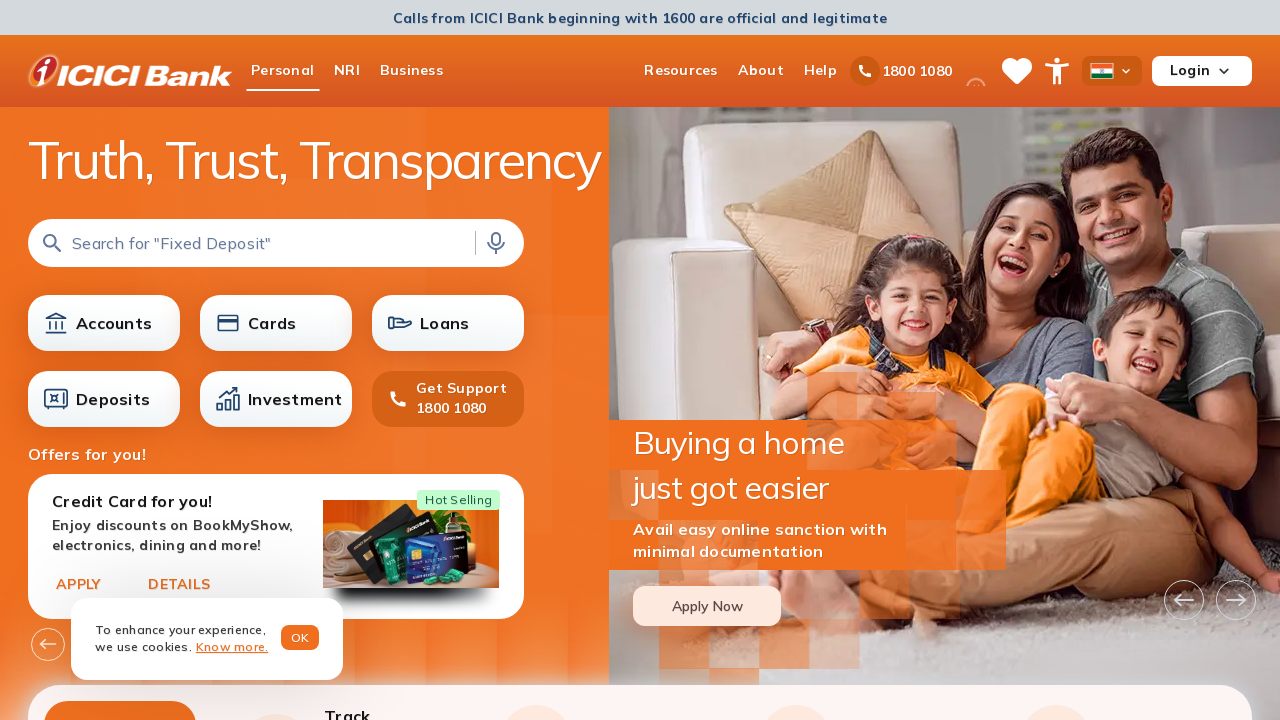

Waited for DOM content loaded on ICICI Bank homepage
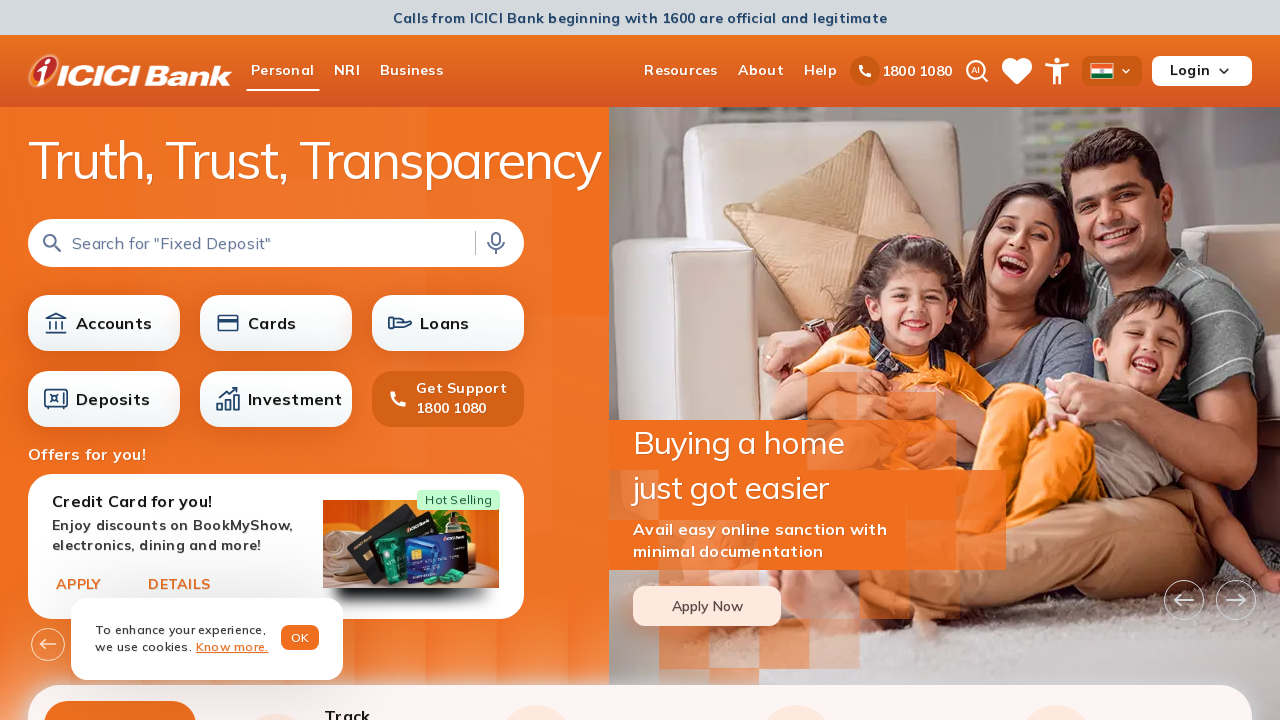

Verified page body is visible - ICICI Bank homepage loaded successfully
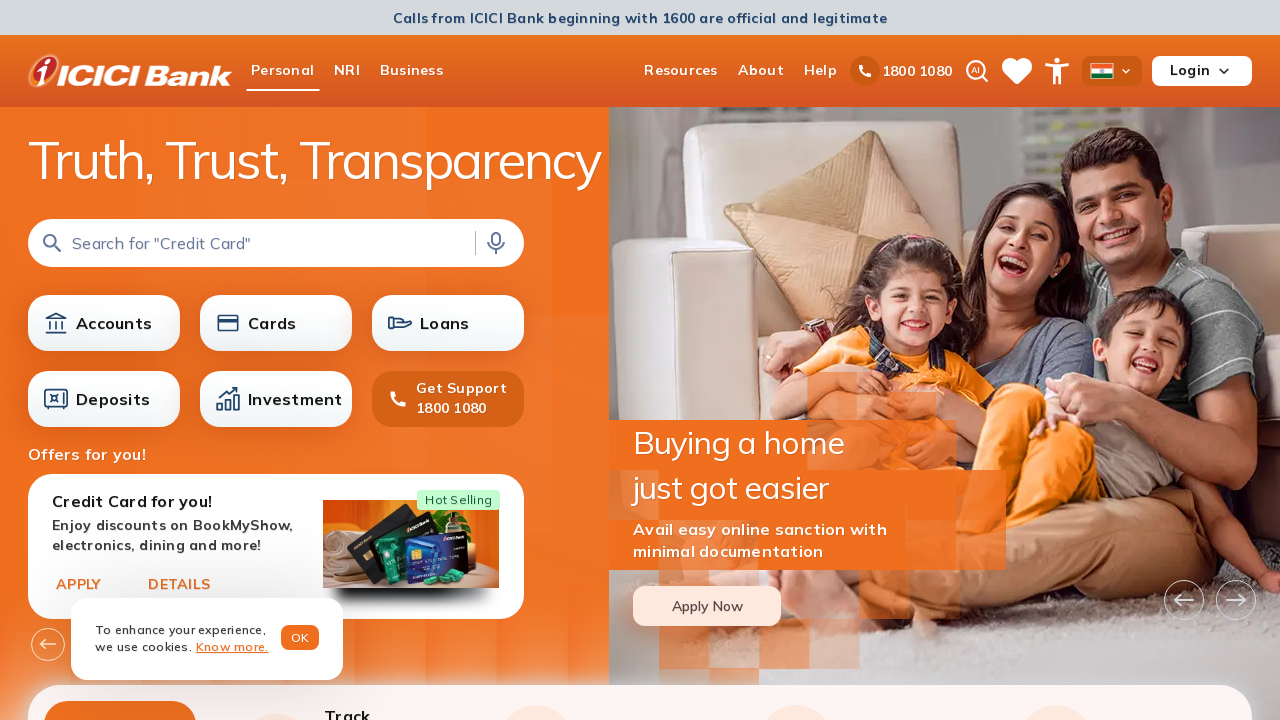

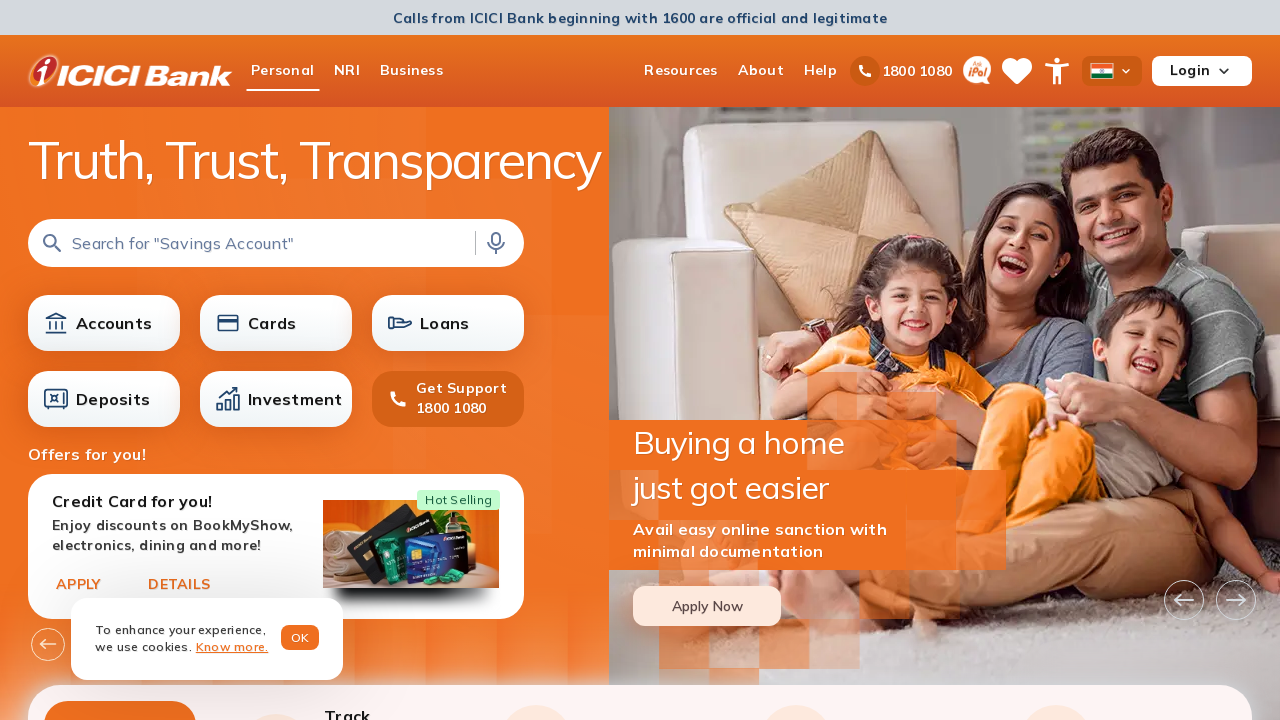